Tests the TV Channel info footer link by clicking it and verifying the page navigates correctly

Starting URL: https://www.leomax.ru

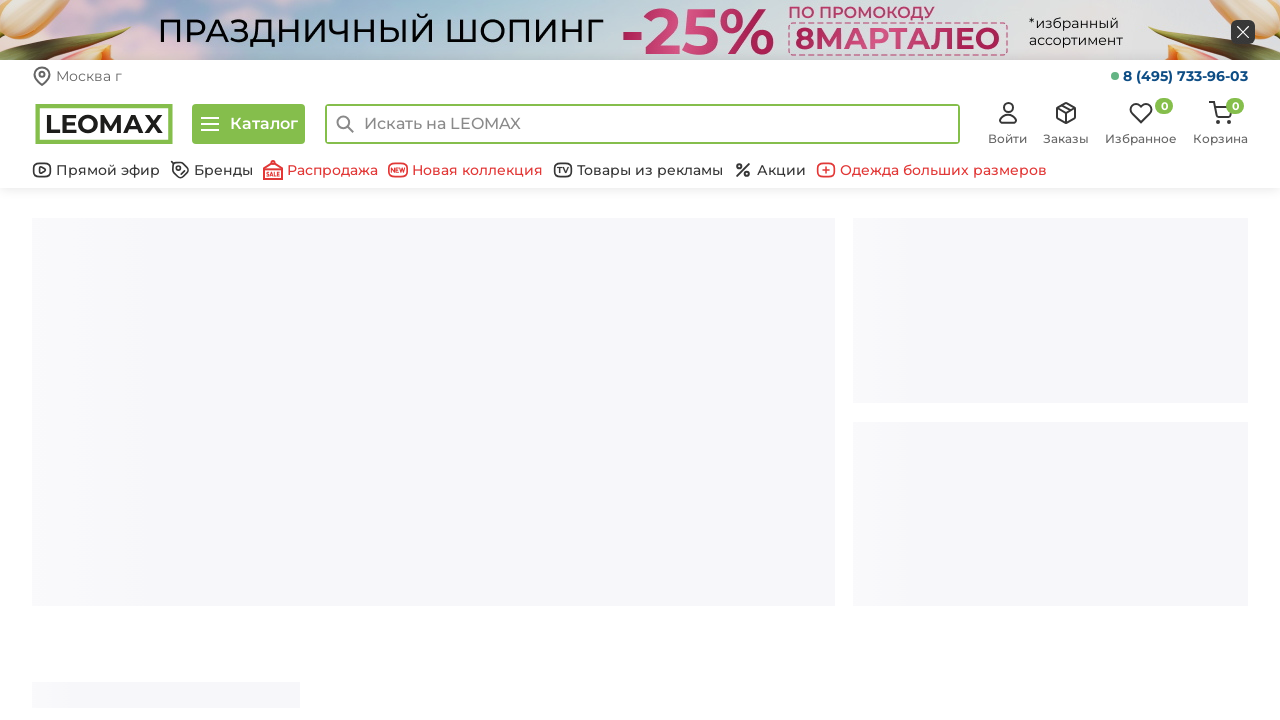

Clicked TV channel info footer link at (992, 360) on .col-xs-3 a[href='/info/o_kanale/']
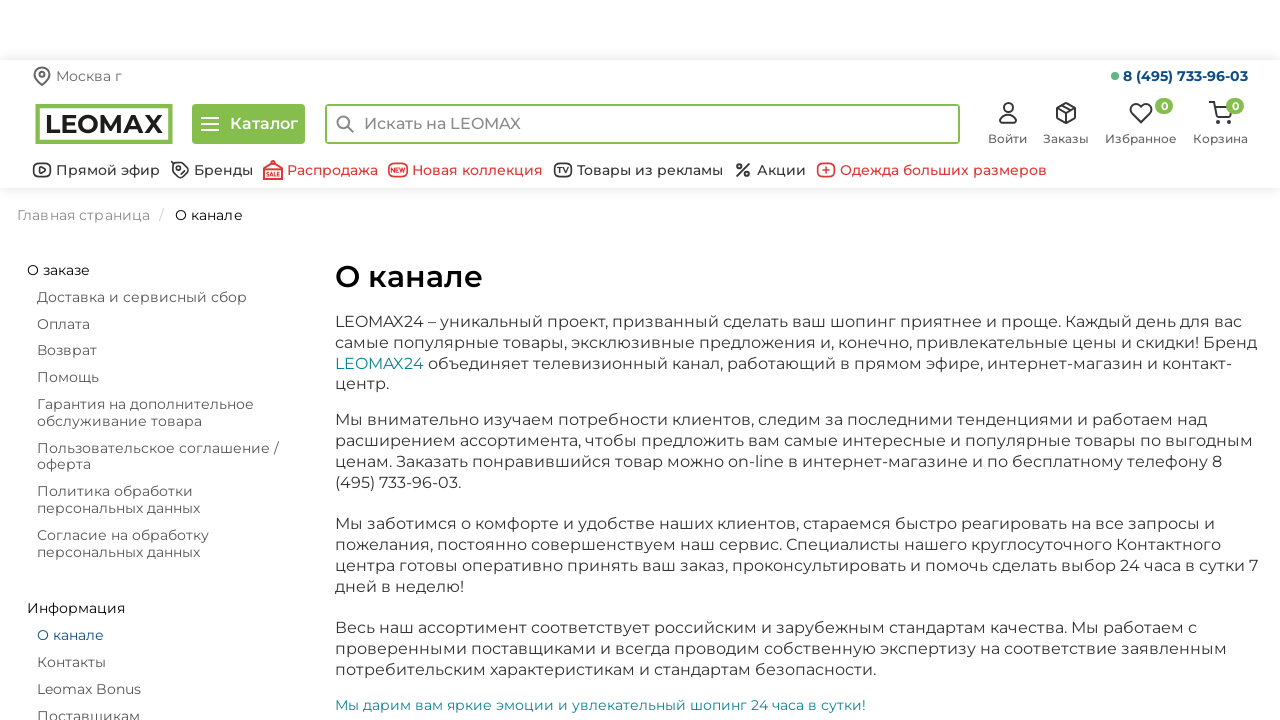

Page loaded with domcontentloaded state
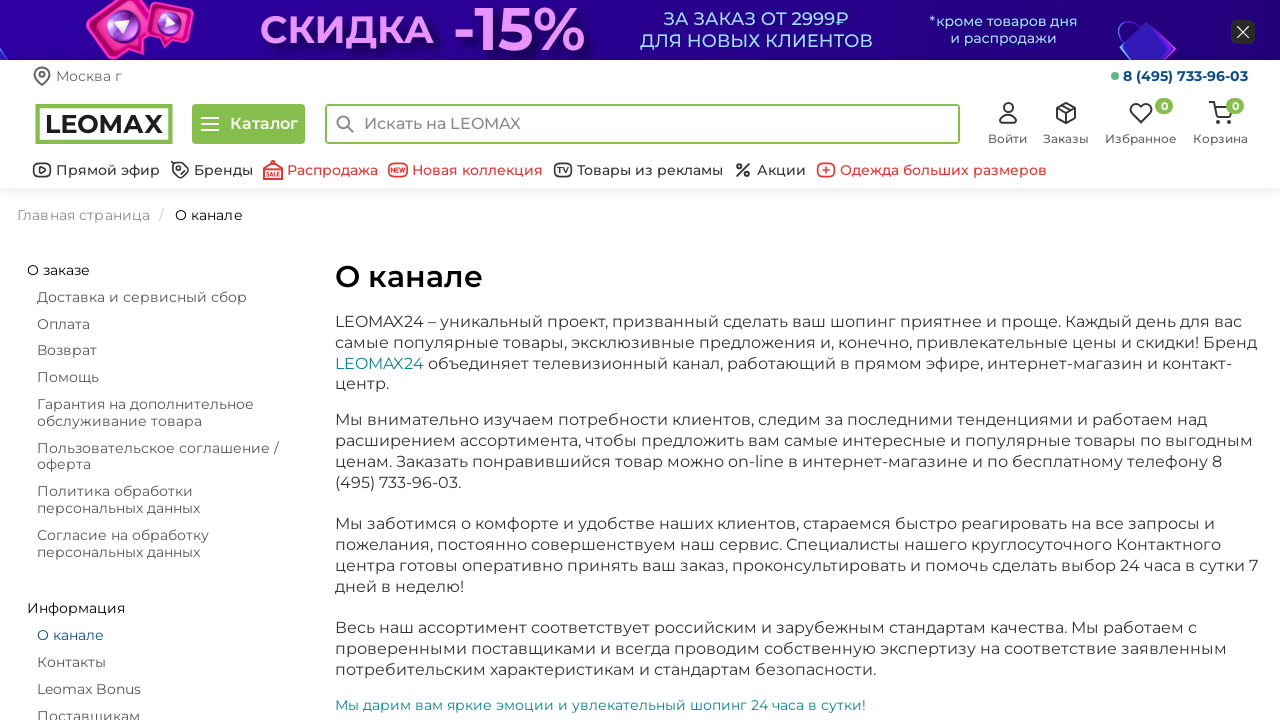

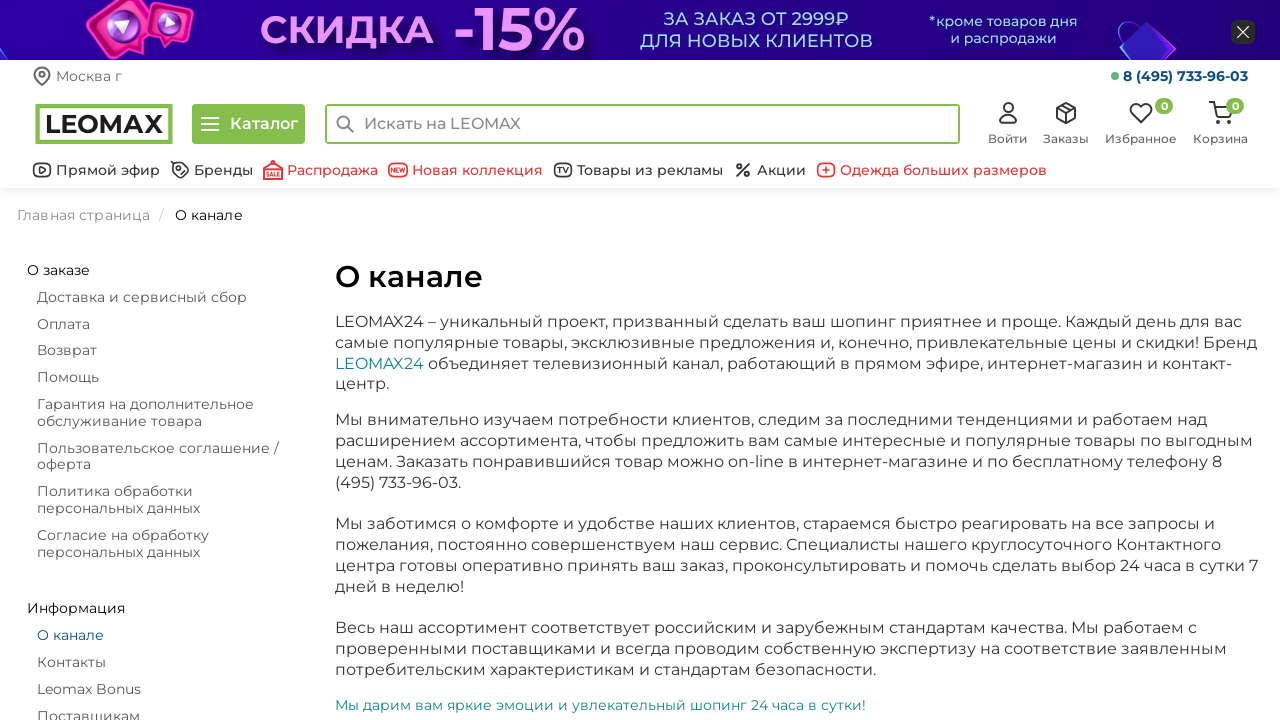